Tests mouse hover functionality by moving the cursor over an element with mousehover id

Starting URL: https://rahulshettyacademy.com/AutomationPractice/

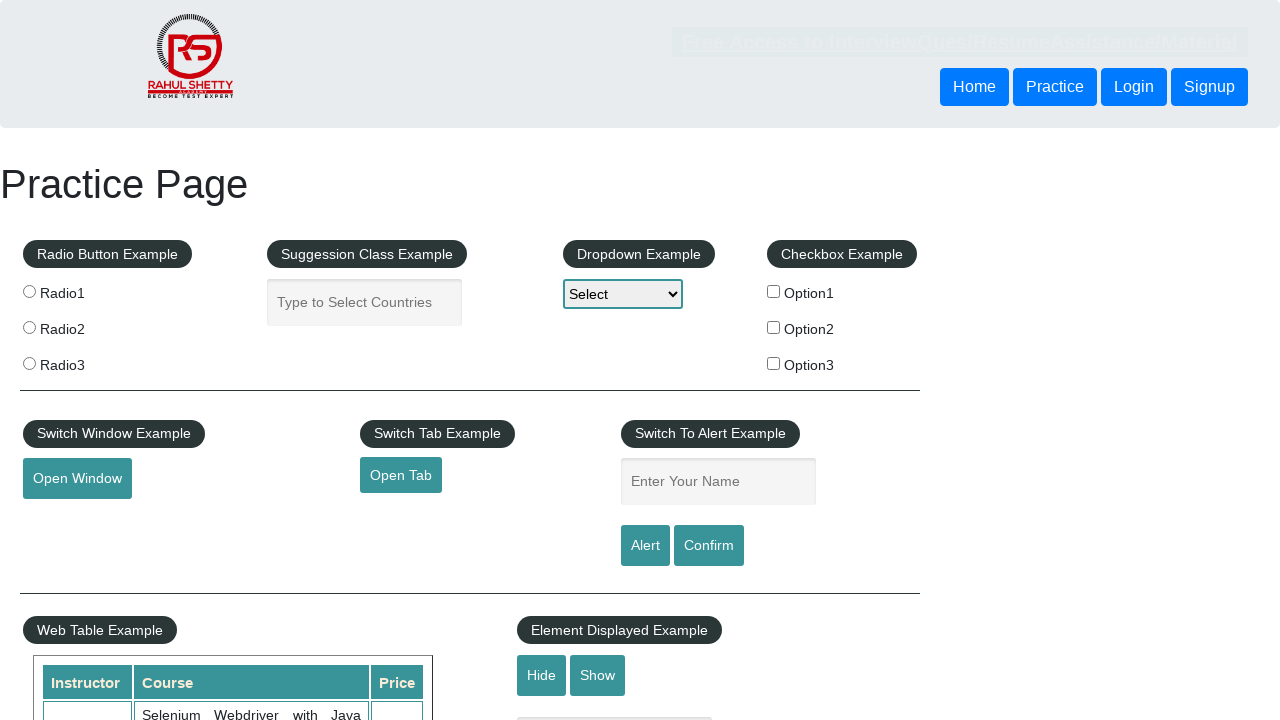

Hovered mouse over element with mousehover id at (83, 361) on #mousehover
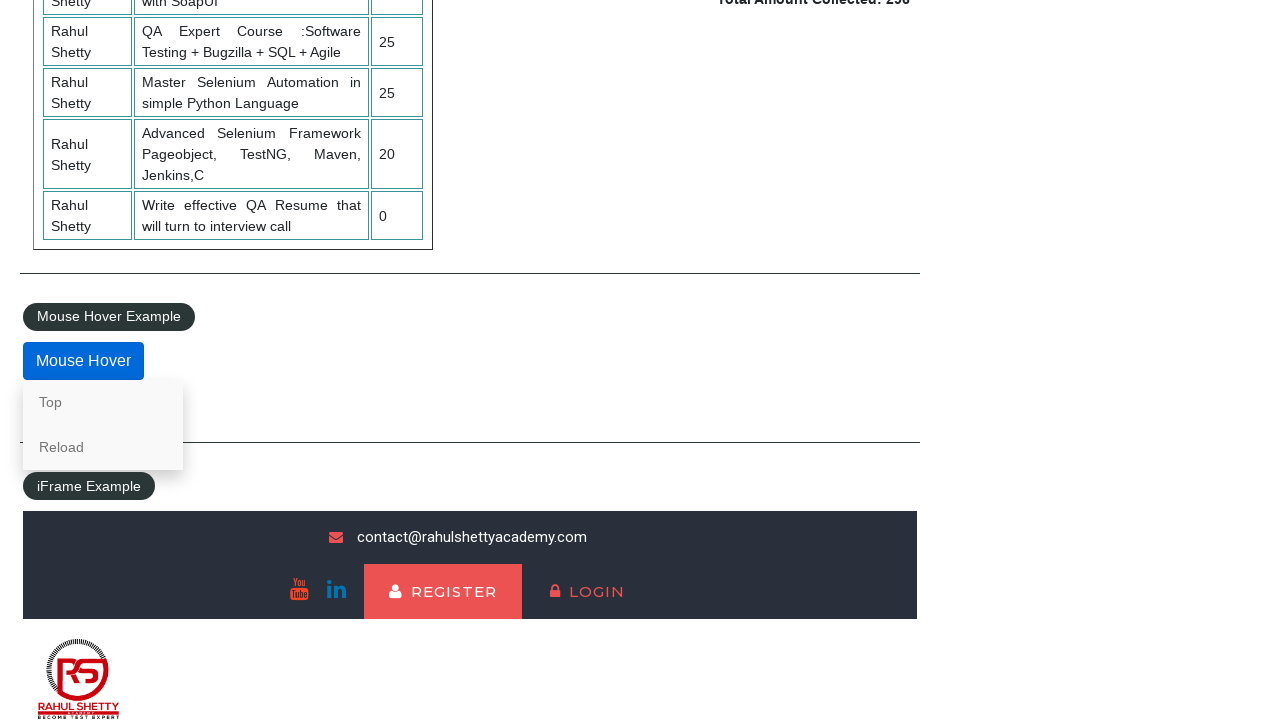

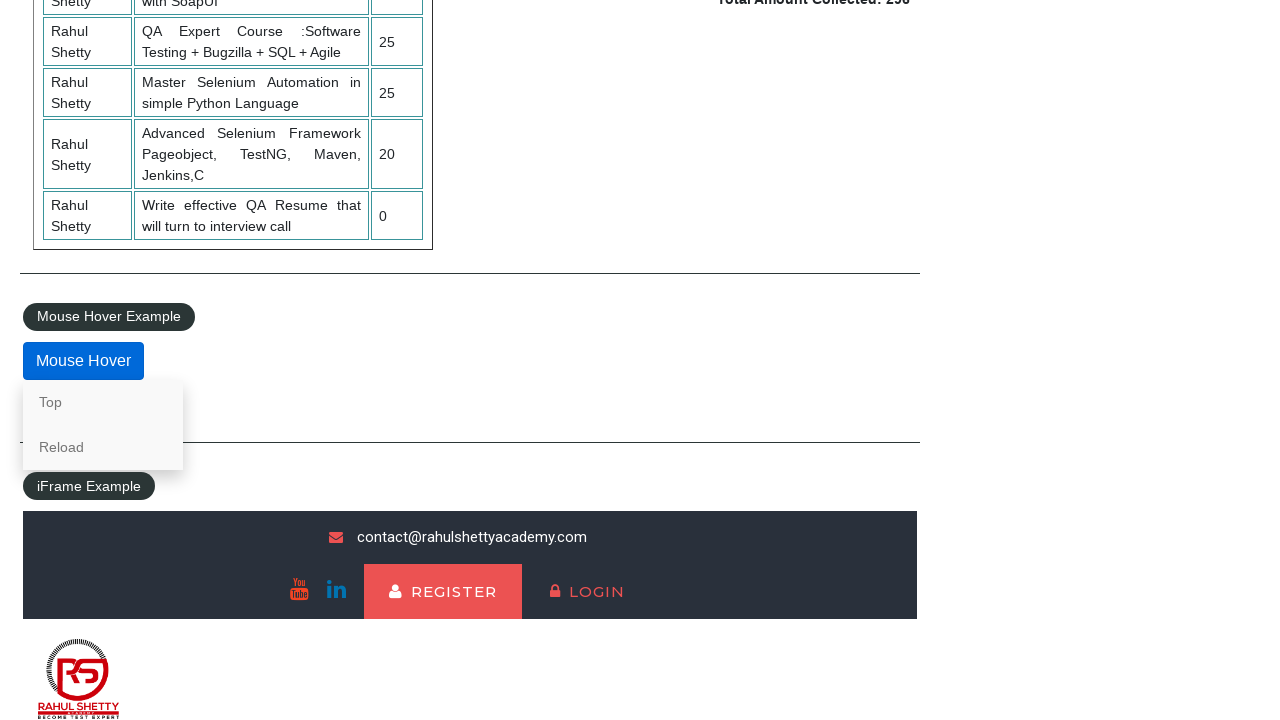